Tests date selection functionality by navigating to a date picker page, selecting day, month and year from dropdown menus, and then displaying the selected date

Starting URL: https://seleniumjavalocators.neocities.org/

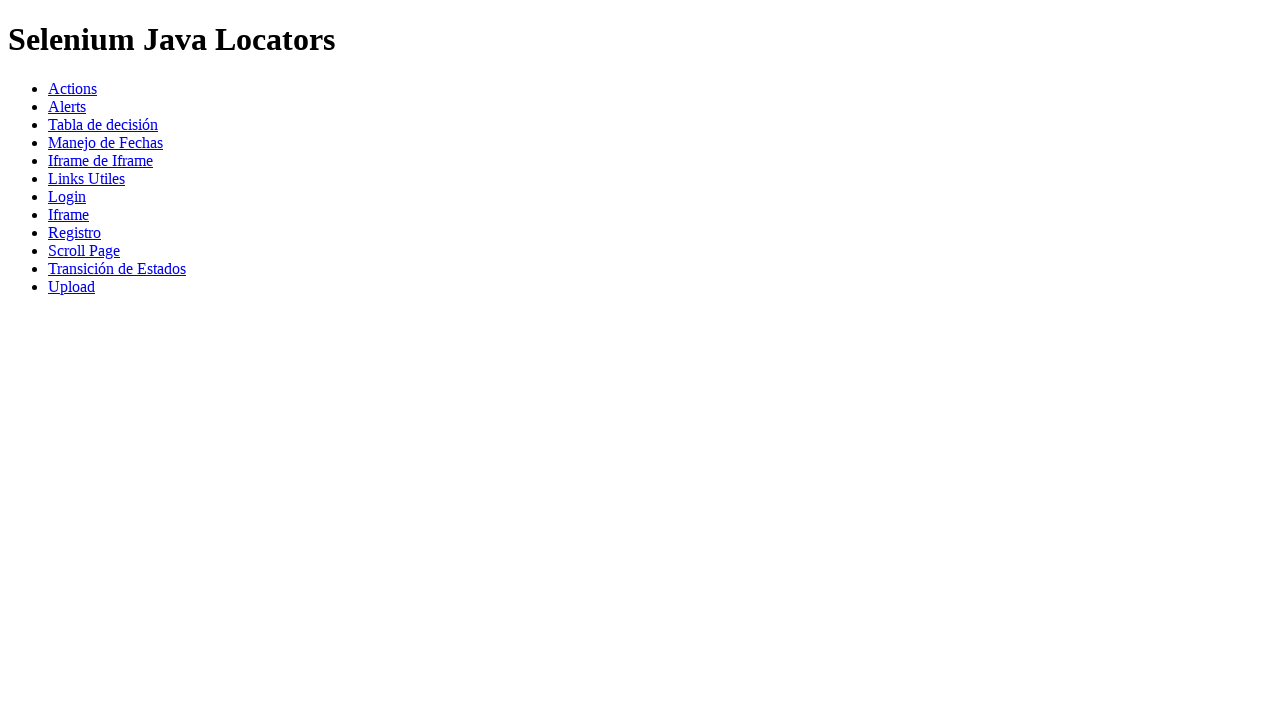

Clicked on the dates/fechas link to navigate to the date selection page at (106, 142) on xpath=//a[@href='./pages/fechas.html']
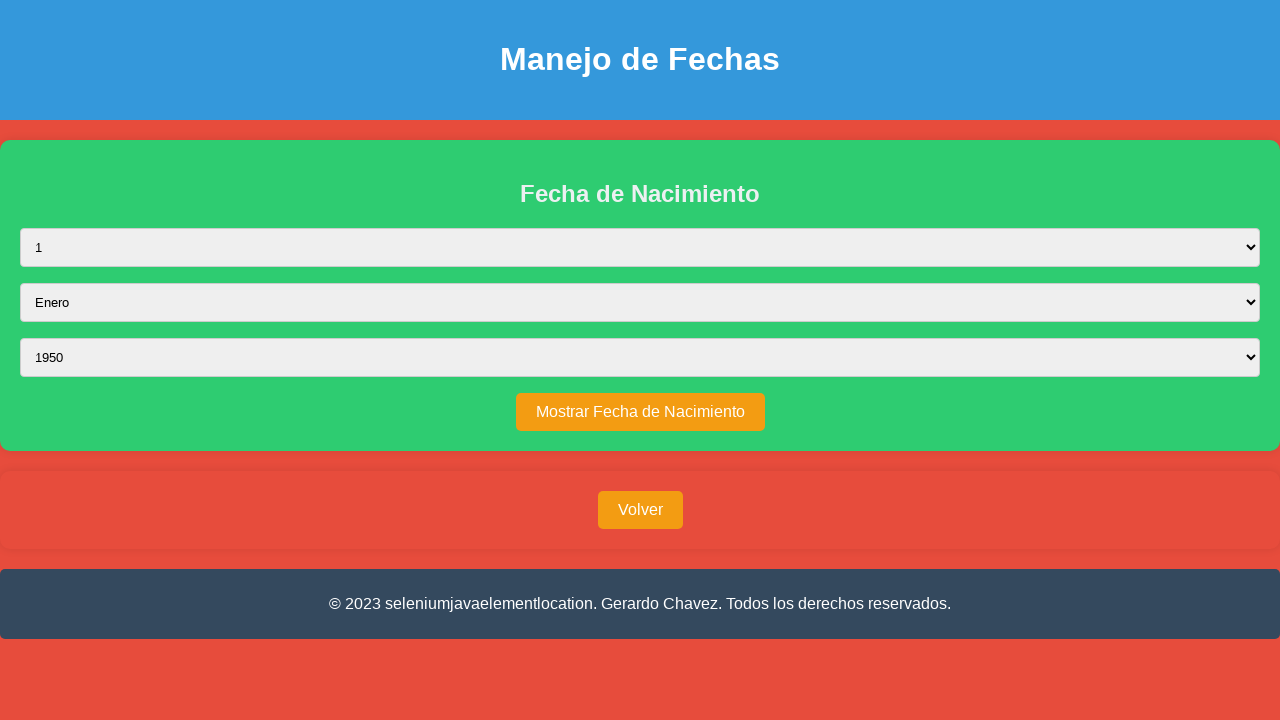

Selected day 14 from the day dropdown on #dia
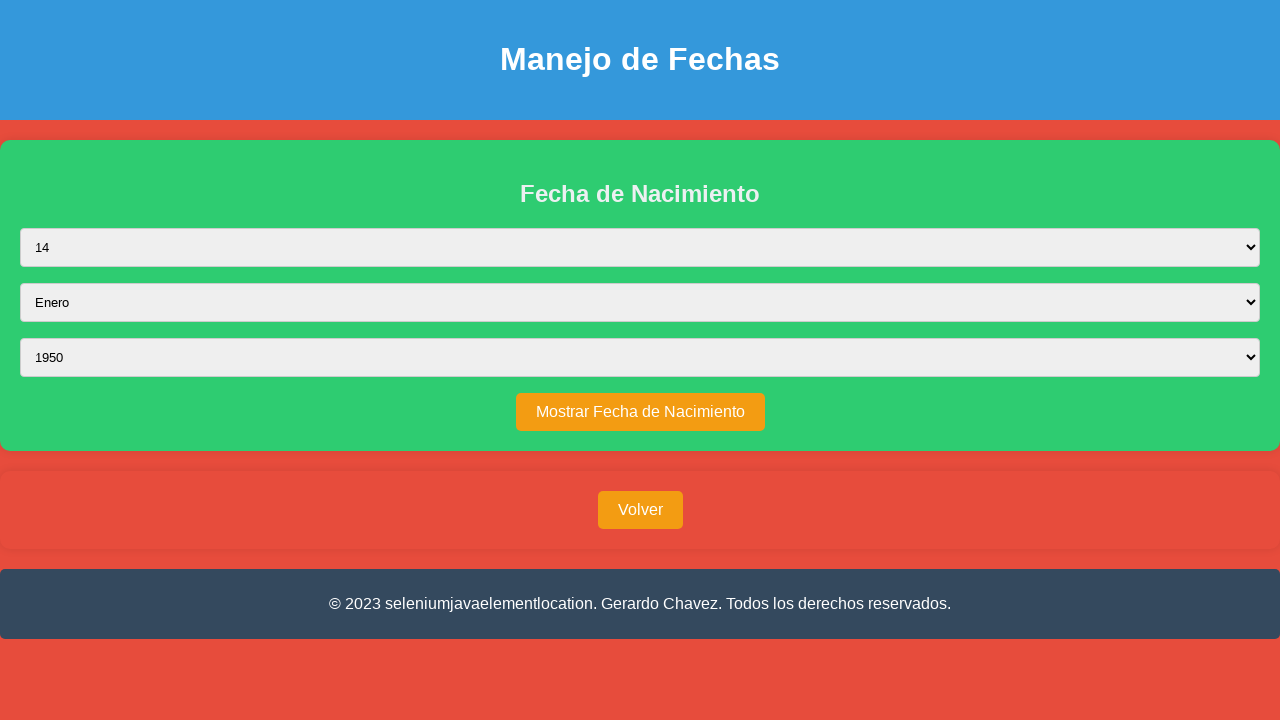

Selected Julio (July) from the month dropdown on #mes
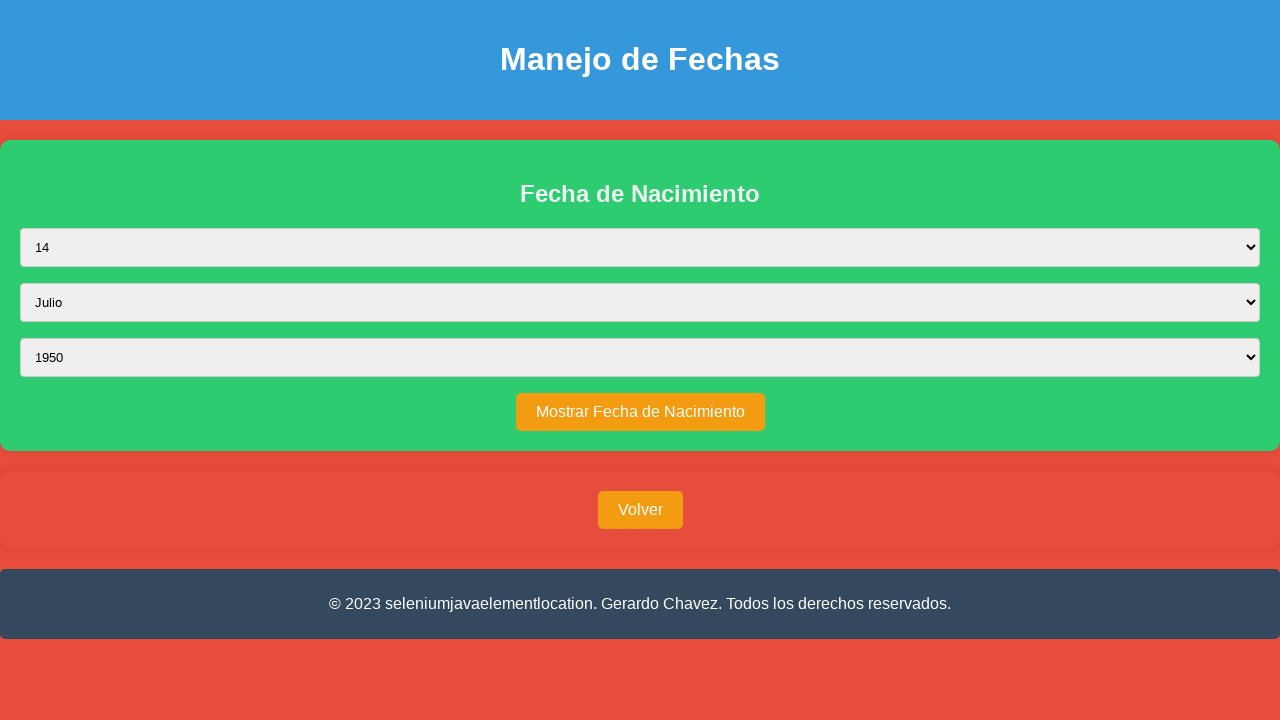

Located year dropdown and retrieved all year options
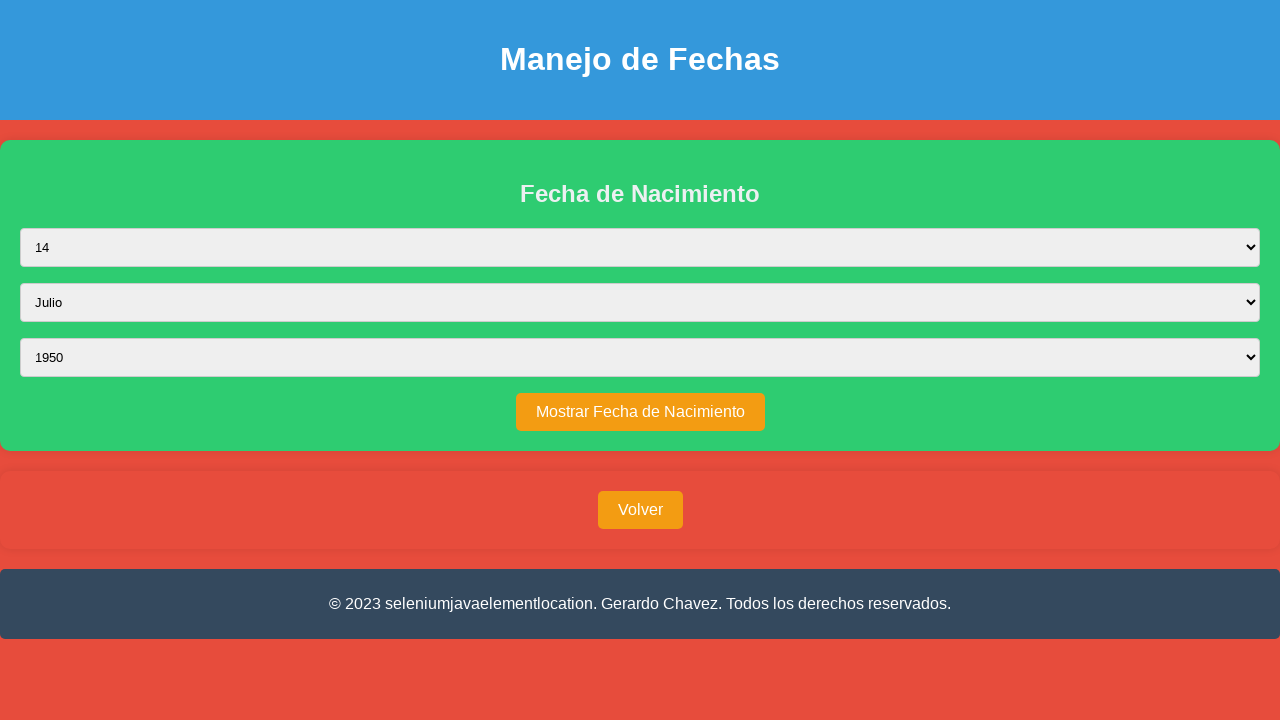

Selected year from the 4th option in the year dropdown on #año
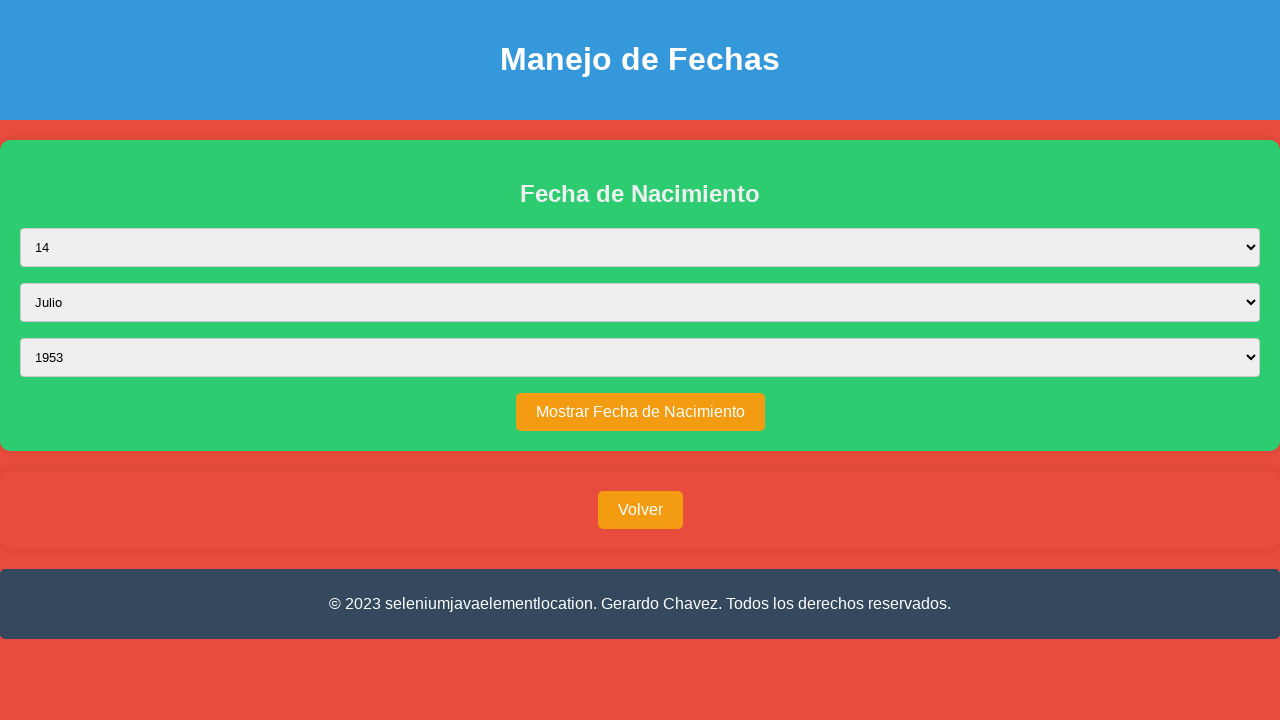

Clicked the button to display the selected date at (640, 412) on #mostrarFechaBtn
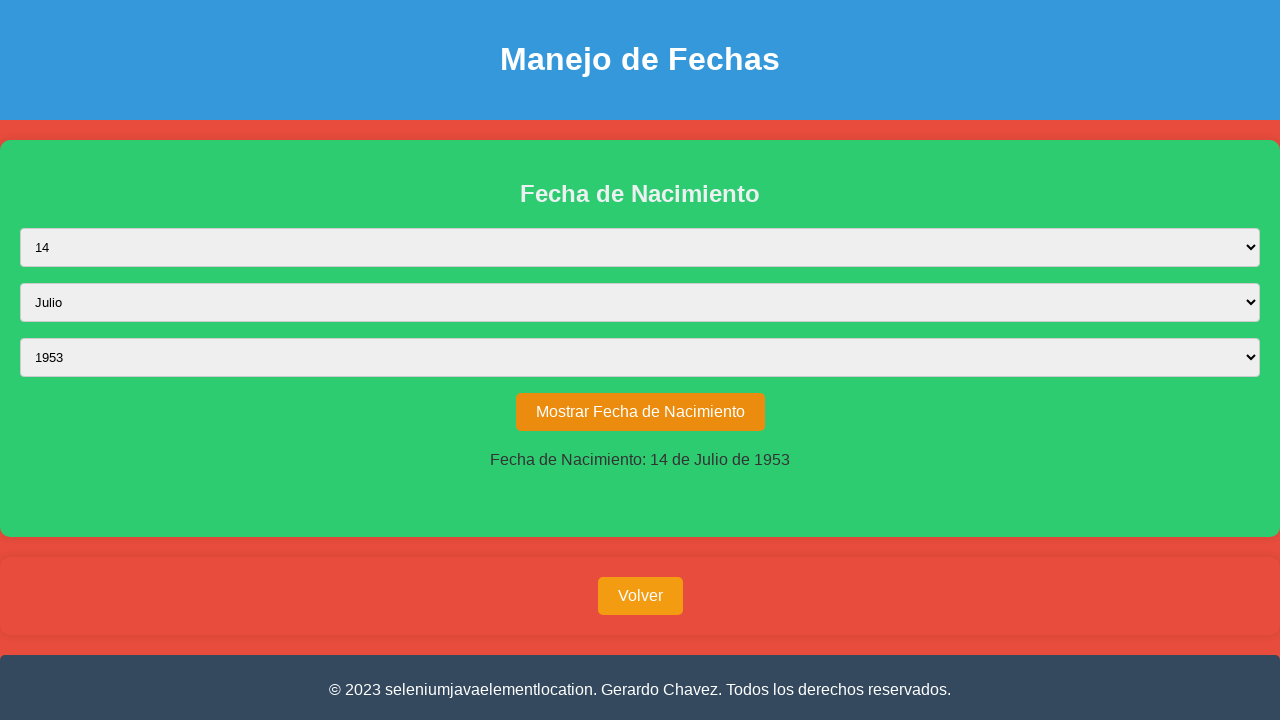

Waited for the selected date to be displayed
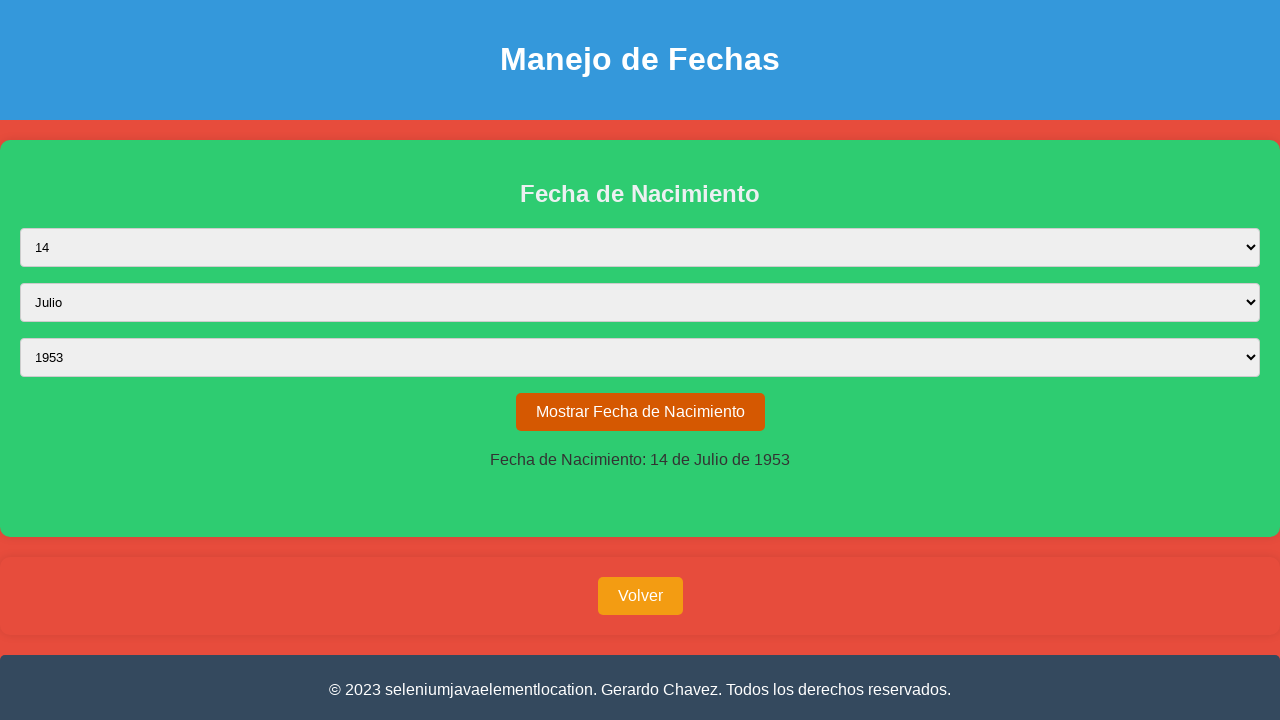

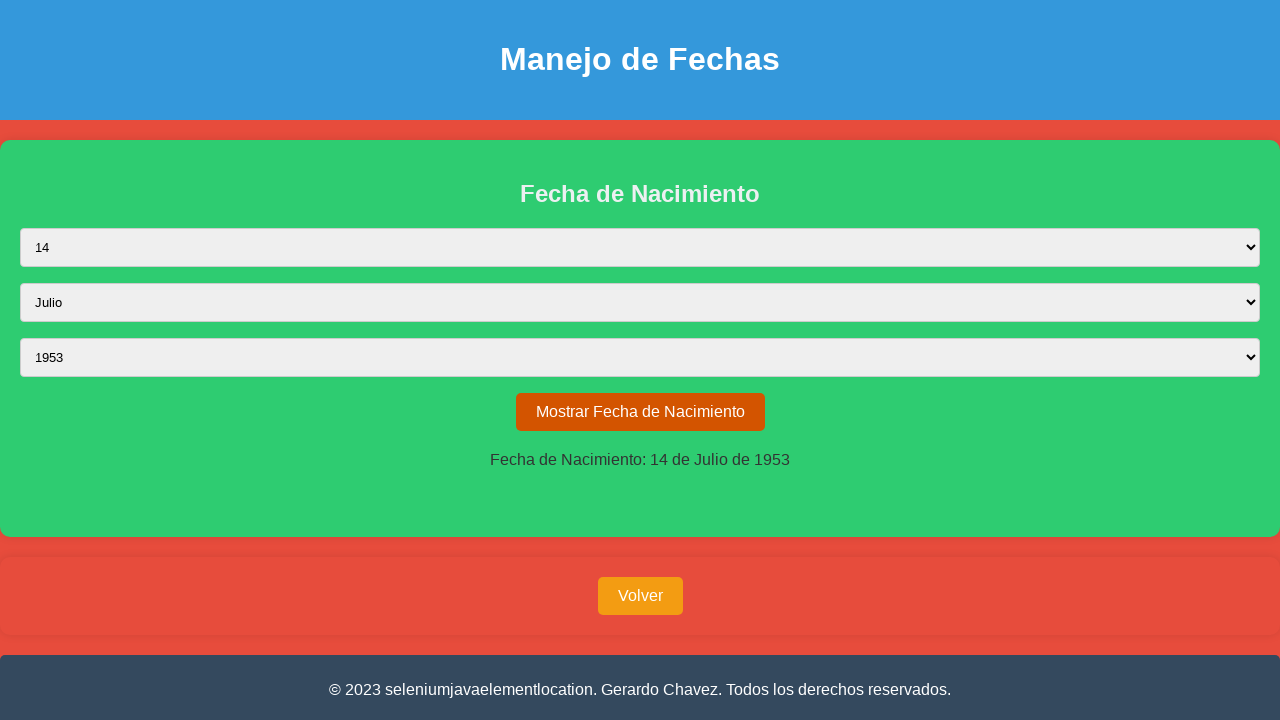